Verifies that the Geolocation page displays the correct title

Starting URL: https://the-internet.herokuapp.com/

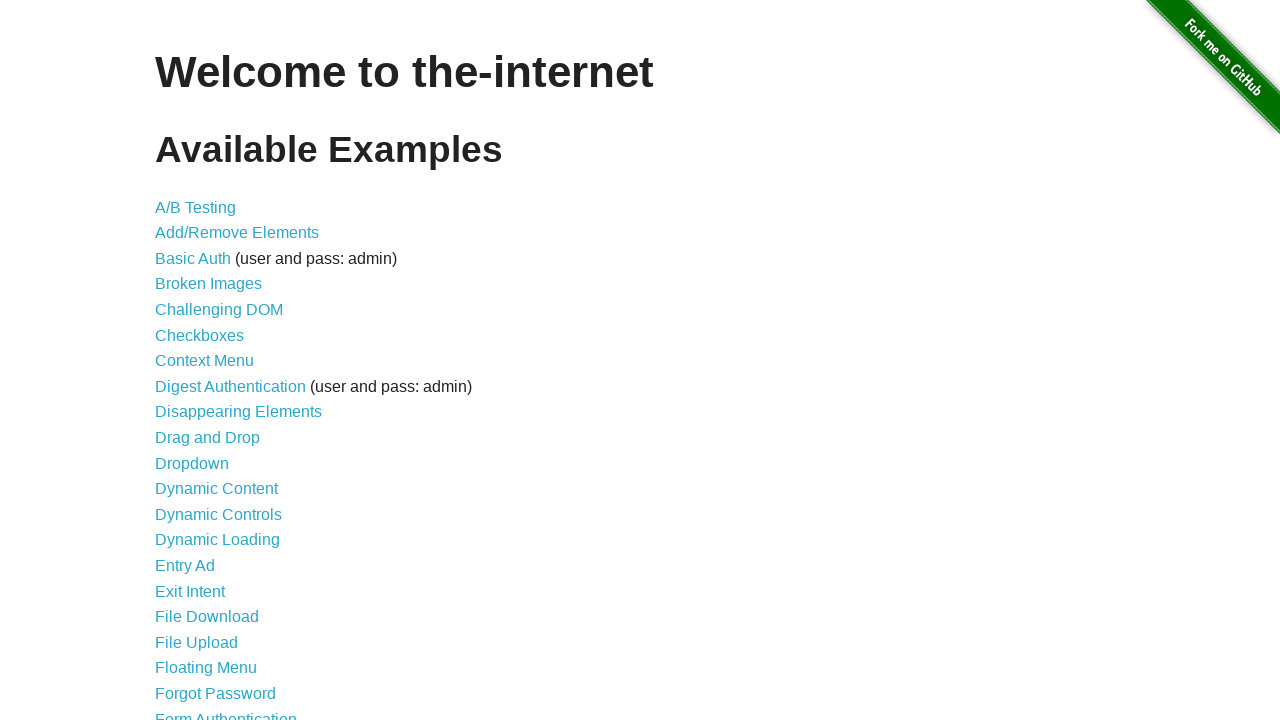

Clicked on Geolocation link at (198, 360) on text=Geolocation
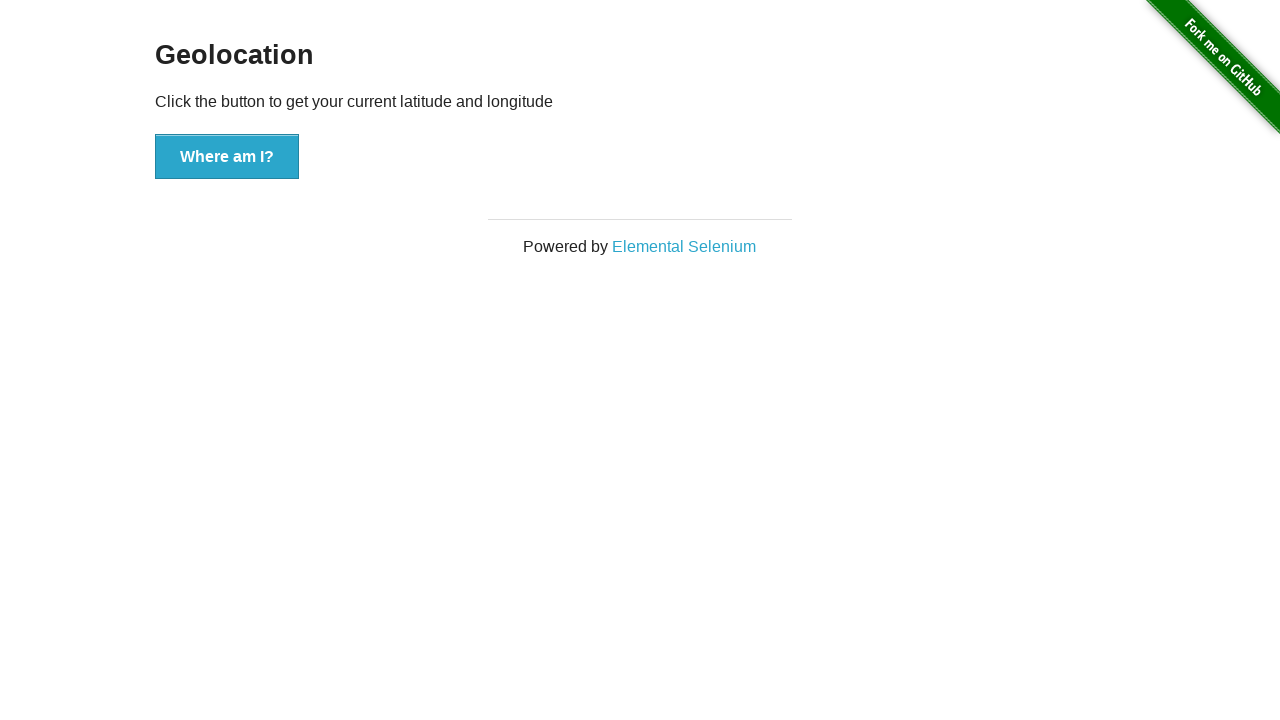

Retrieved h3 title text content
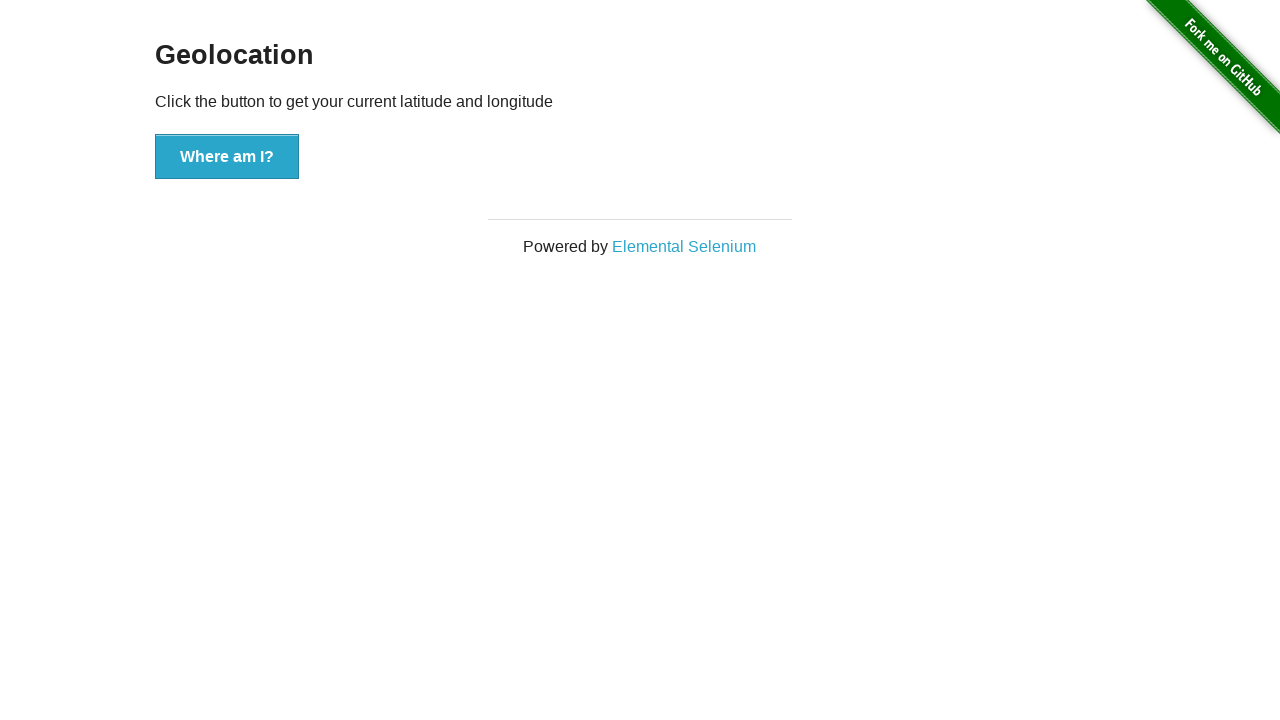

Verified that page title is 'Geolocation'
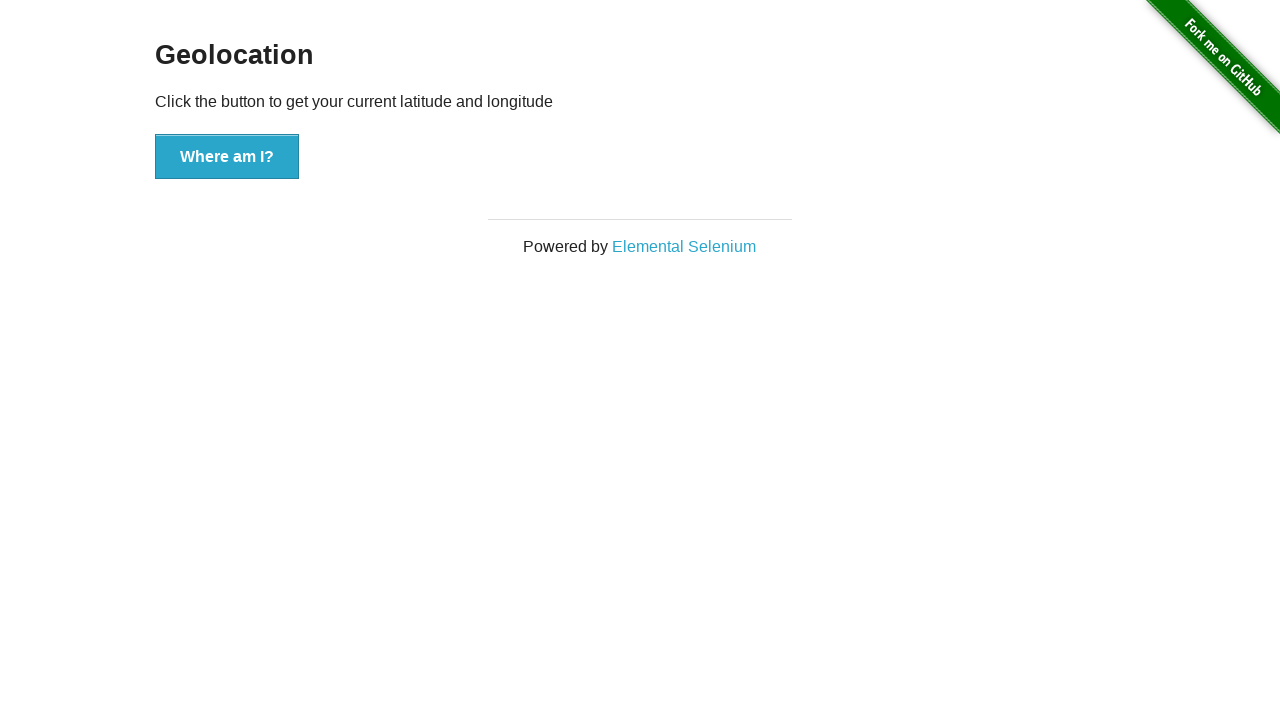

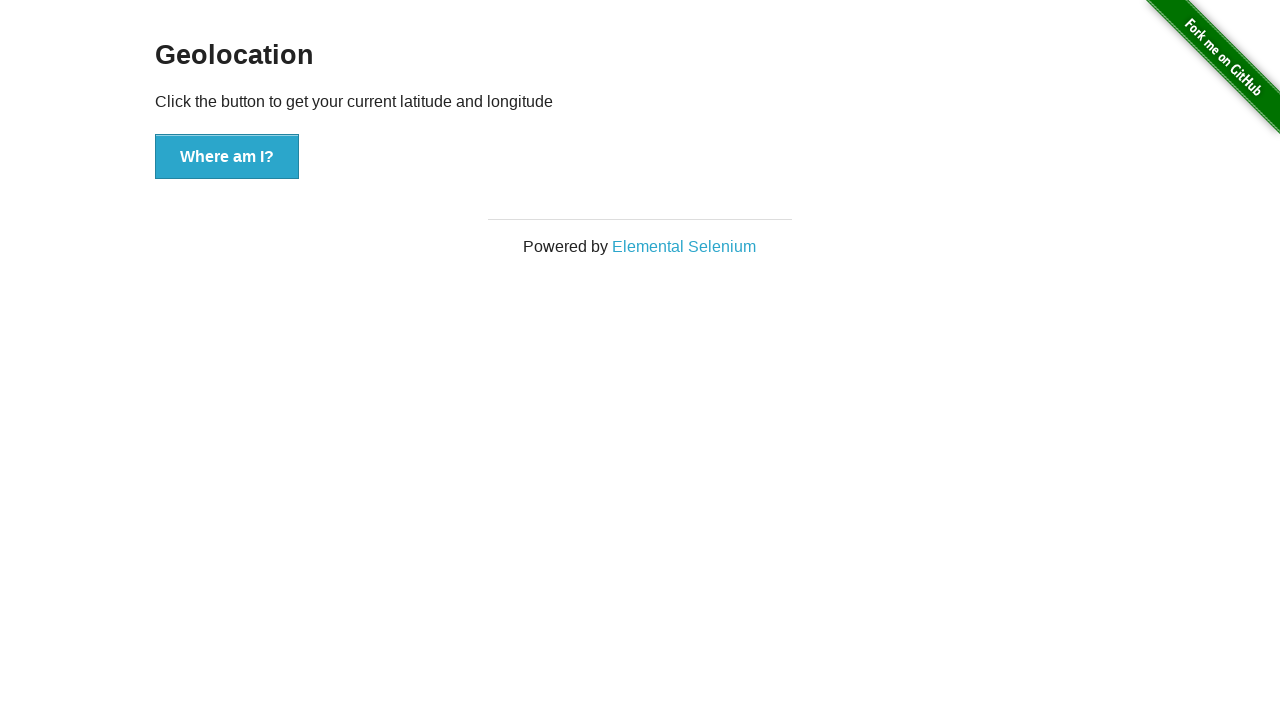